Tests dropdown select element by selecting options by index and value

Starting URL: https://bonigarcia.dev/selenium-webdriver-java/web-form.html

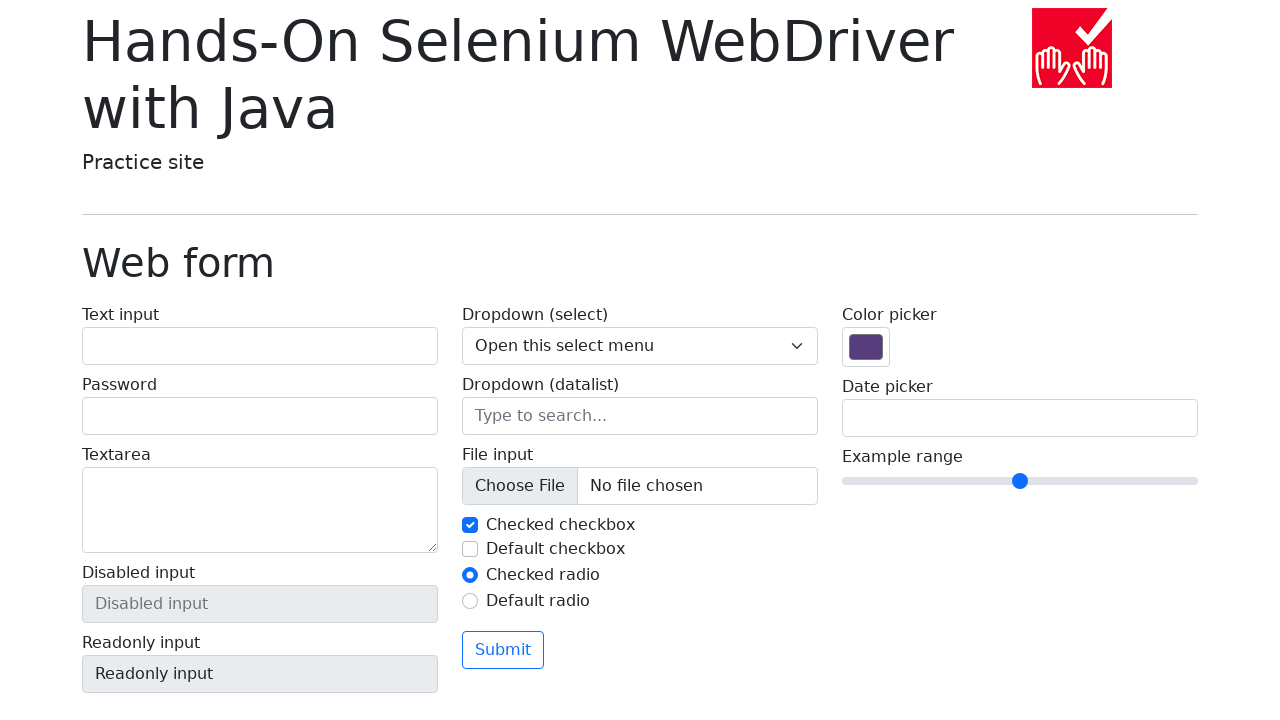

Located dropdown select element by name 'my-select'
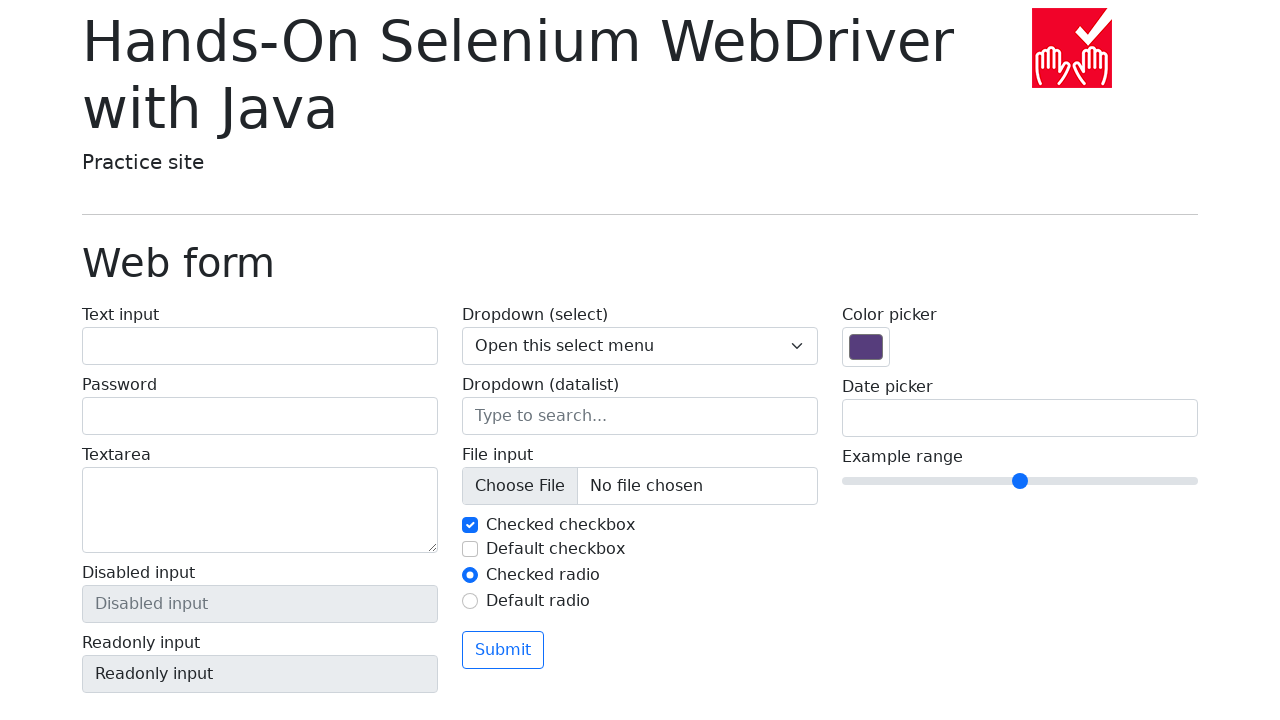

Verified default selection is 'Open this select menu'
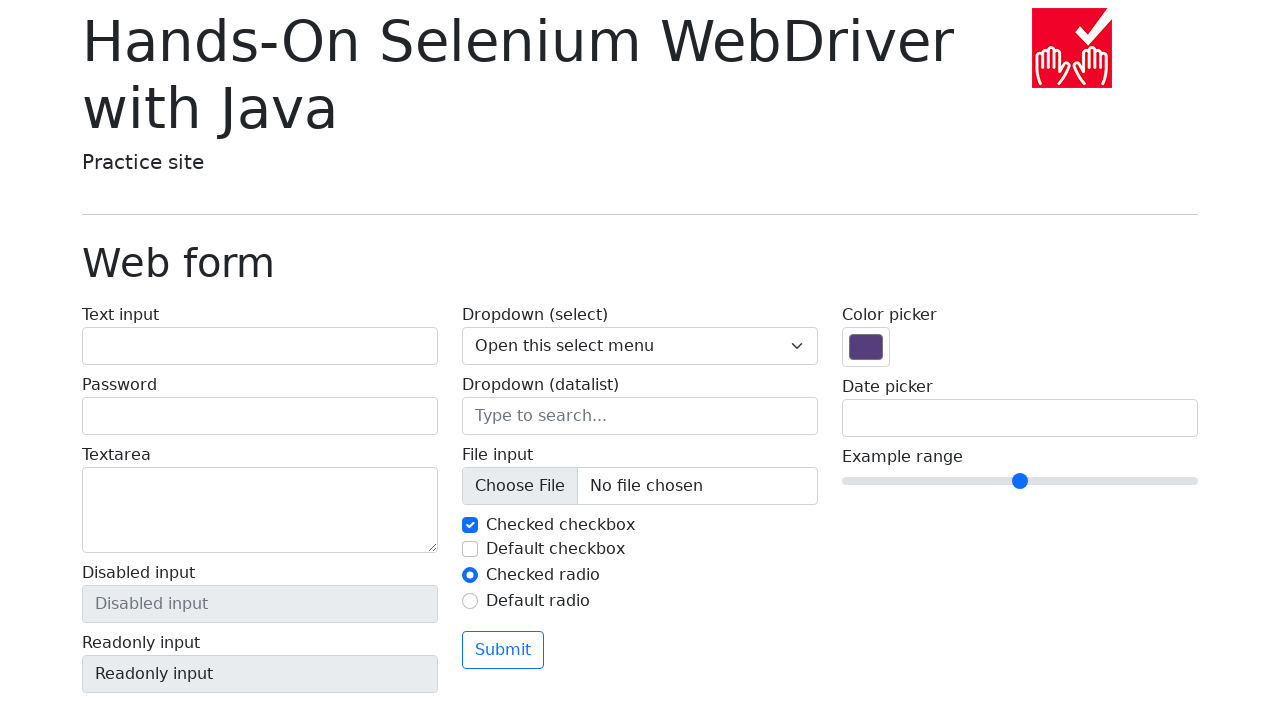

Selected dropdown option by index 1 on select[name='my-select']
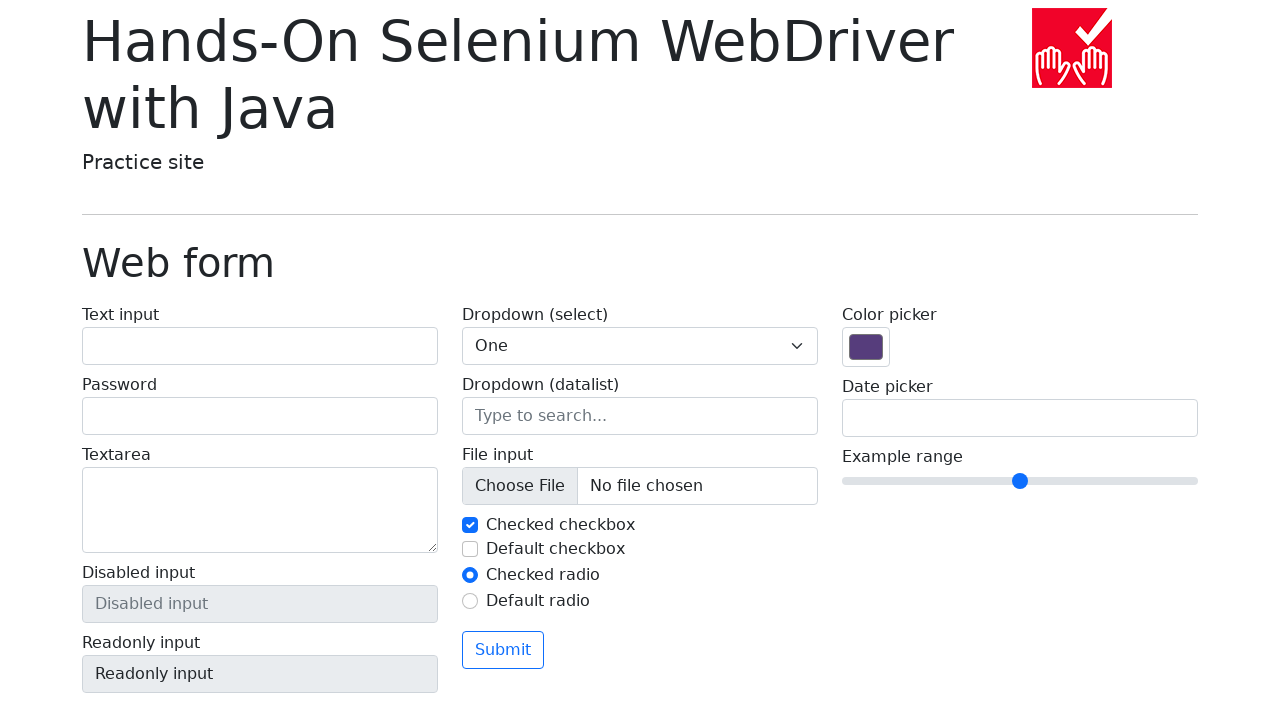

Verified selected option is 'One'
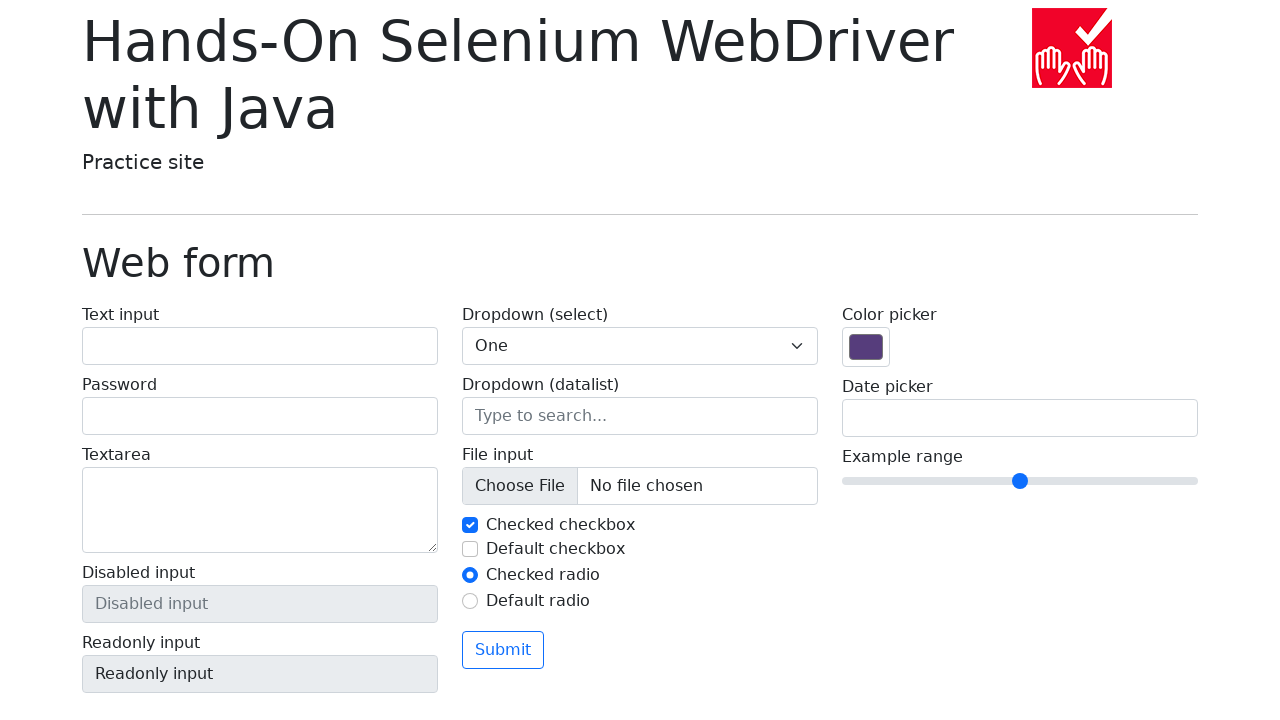

Selected dropdown option by value '2' on select[name='my-select']
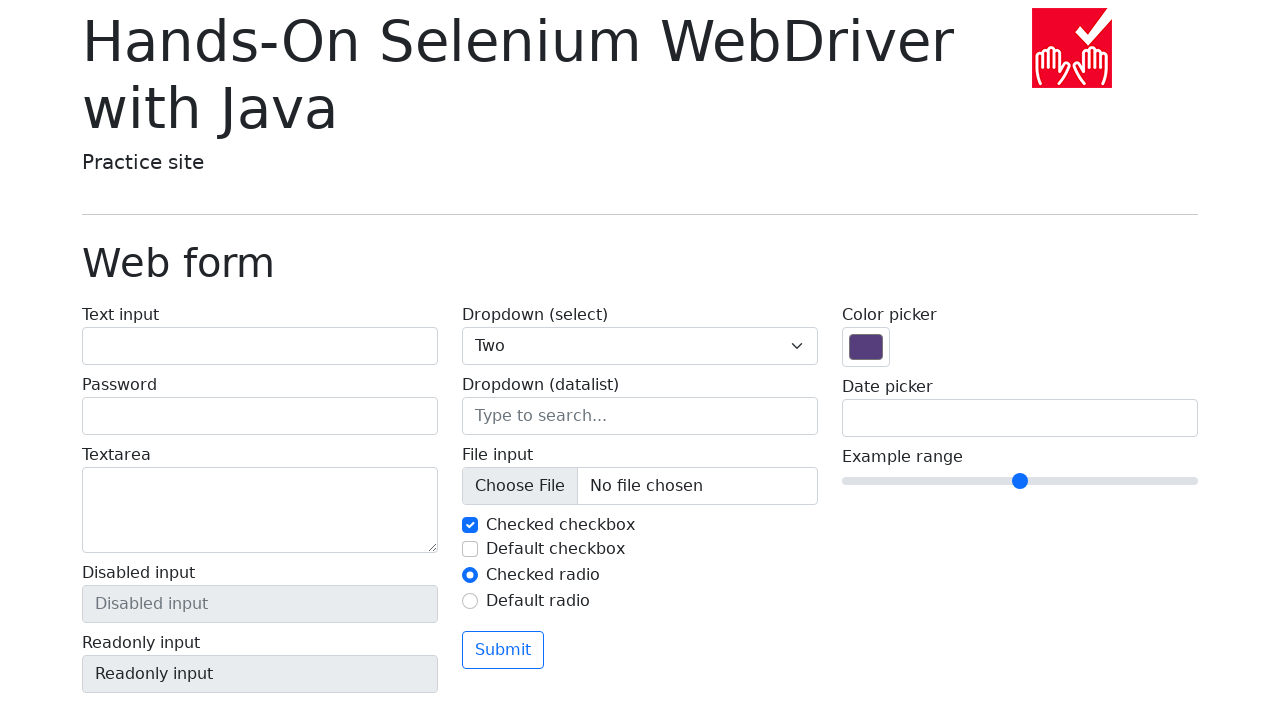

Verified selected option is 'Two'
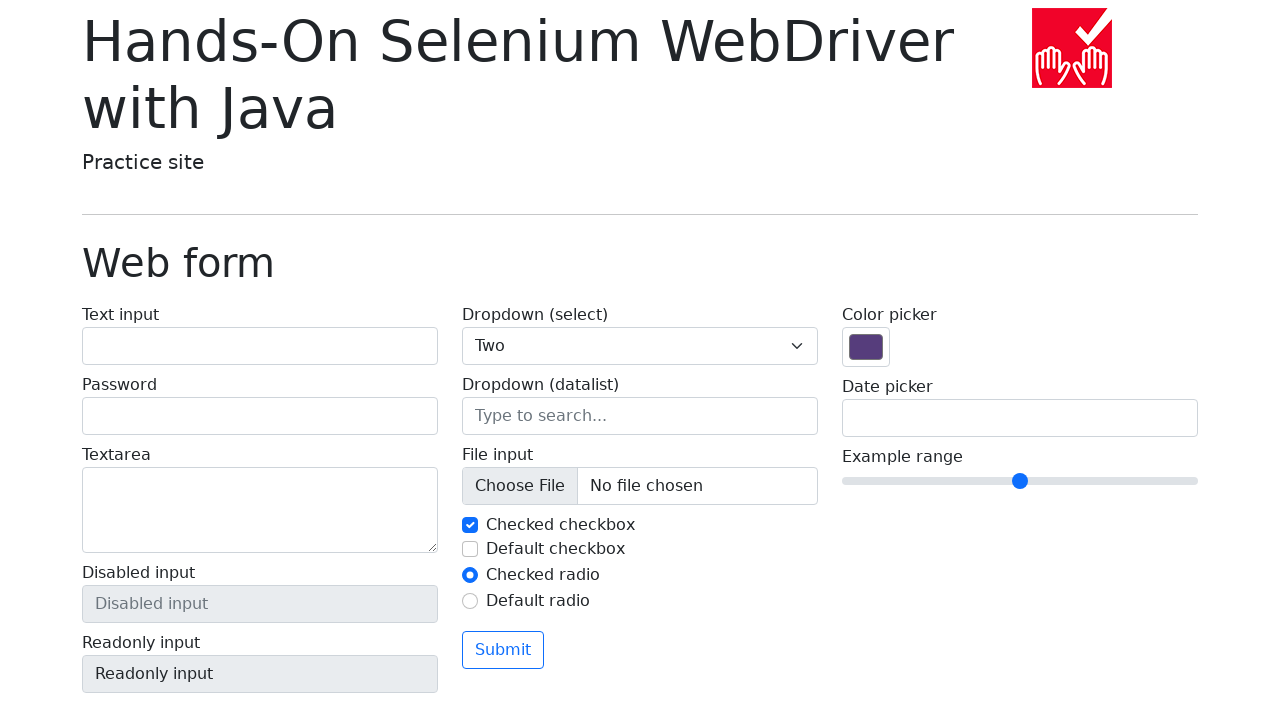

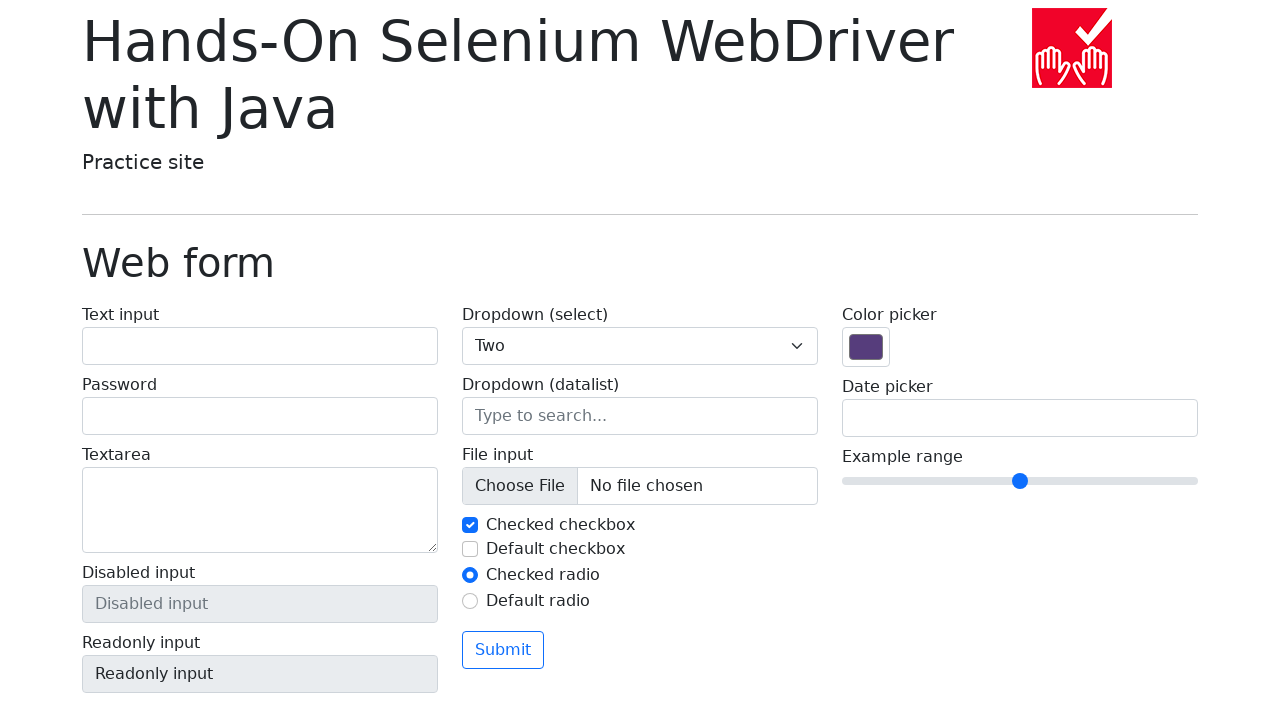